Simple test that navigates to Gab.com homepage to verify the site is accessible

Starting URL: https://gab.com

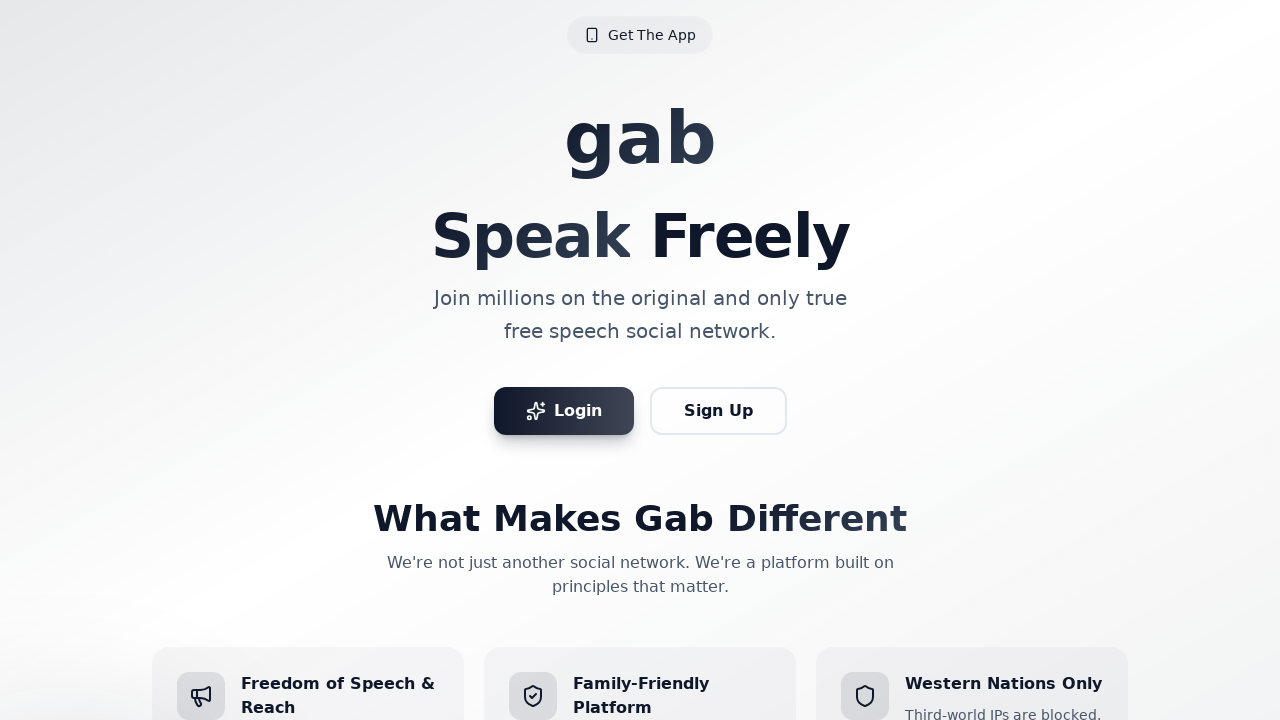

Waited for page to reach networkidle state - Gab.com homepage loaded successfully
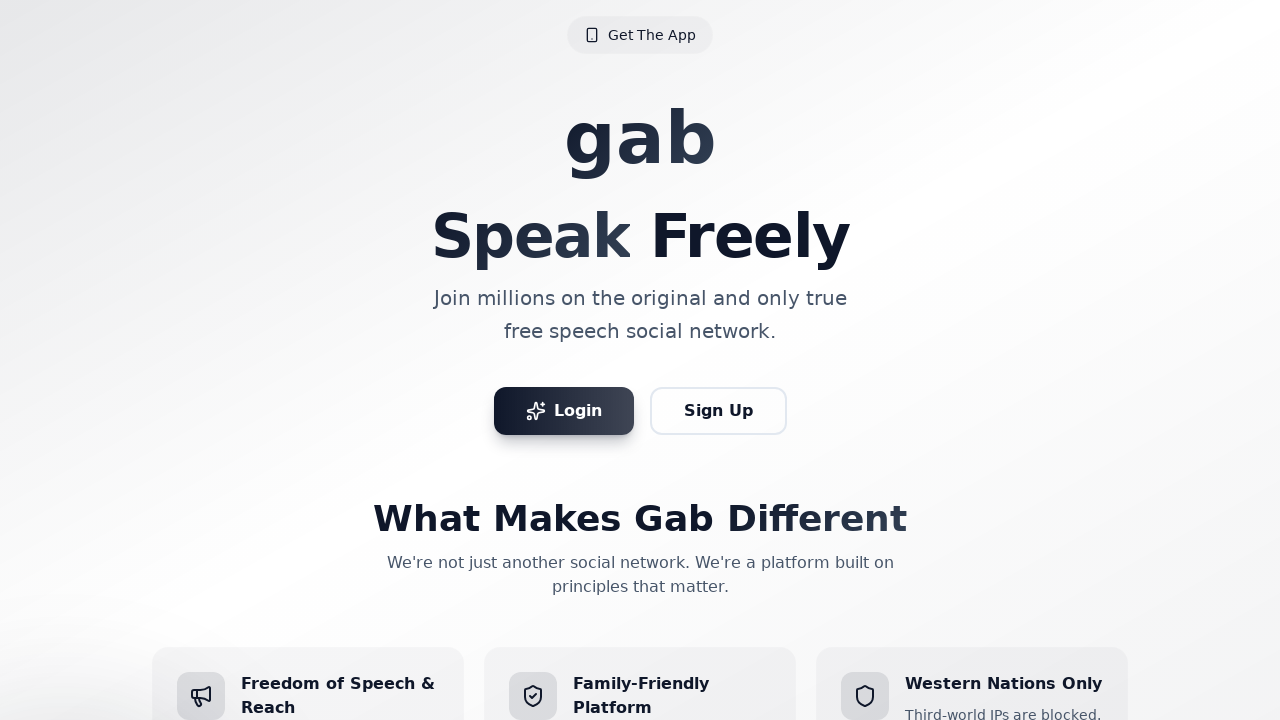

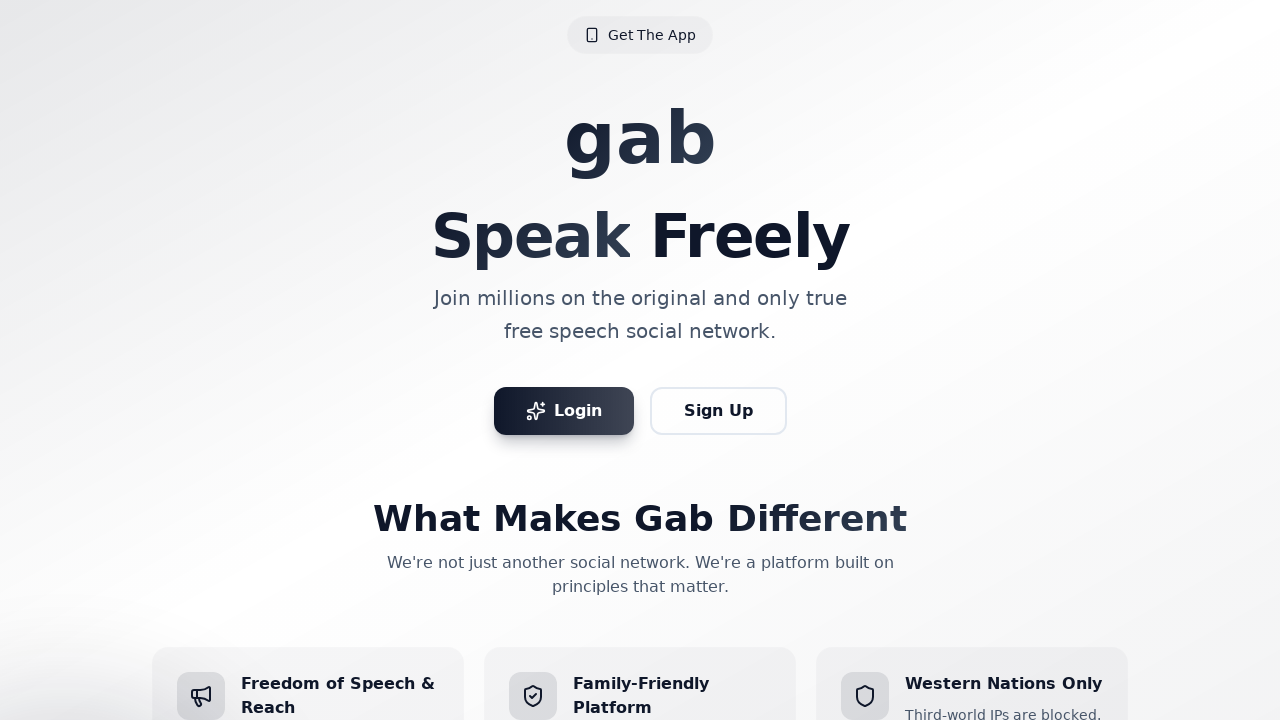